Adds todo items, marks one as completed, then uncompletes it, verifying the counter returns to the original count

Starting URL: https://todomvc.com/examples/react/dist/

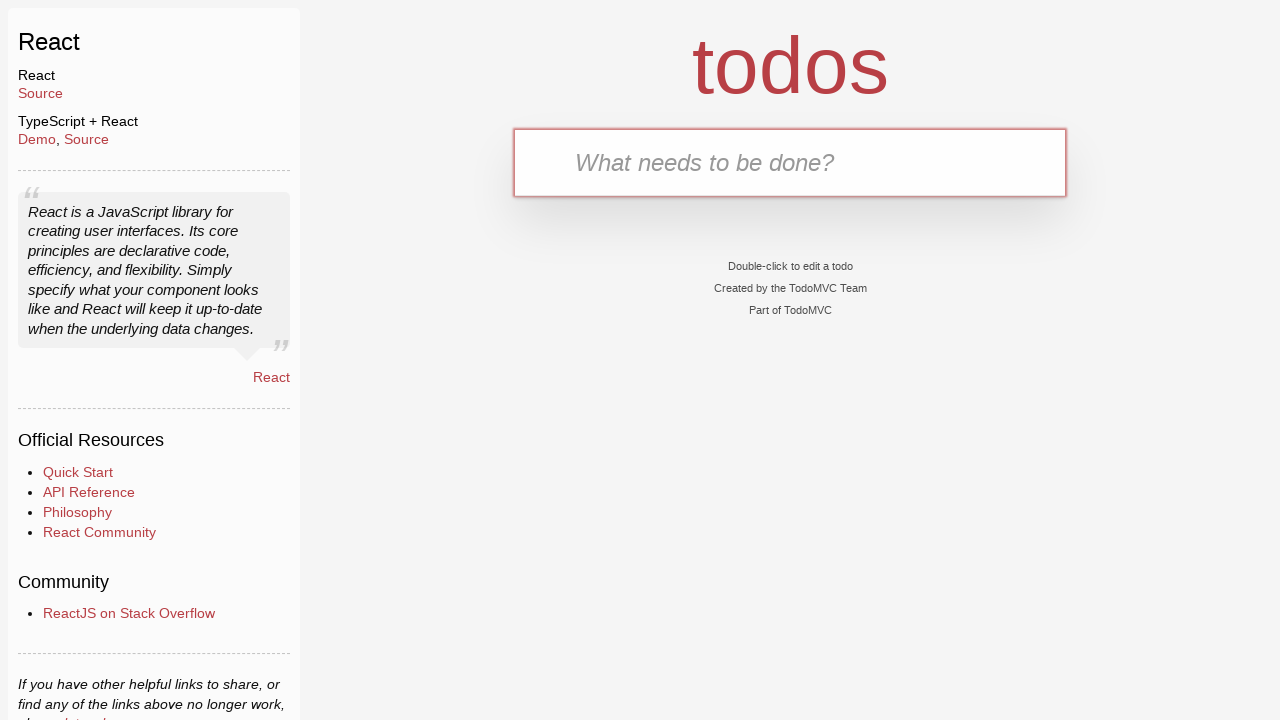

Filled new todo field with 'Buy groceries' on .new-todo
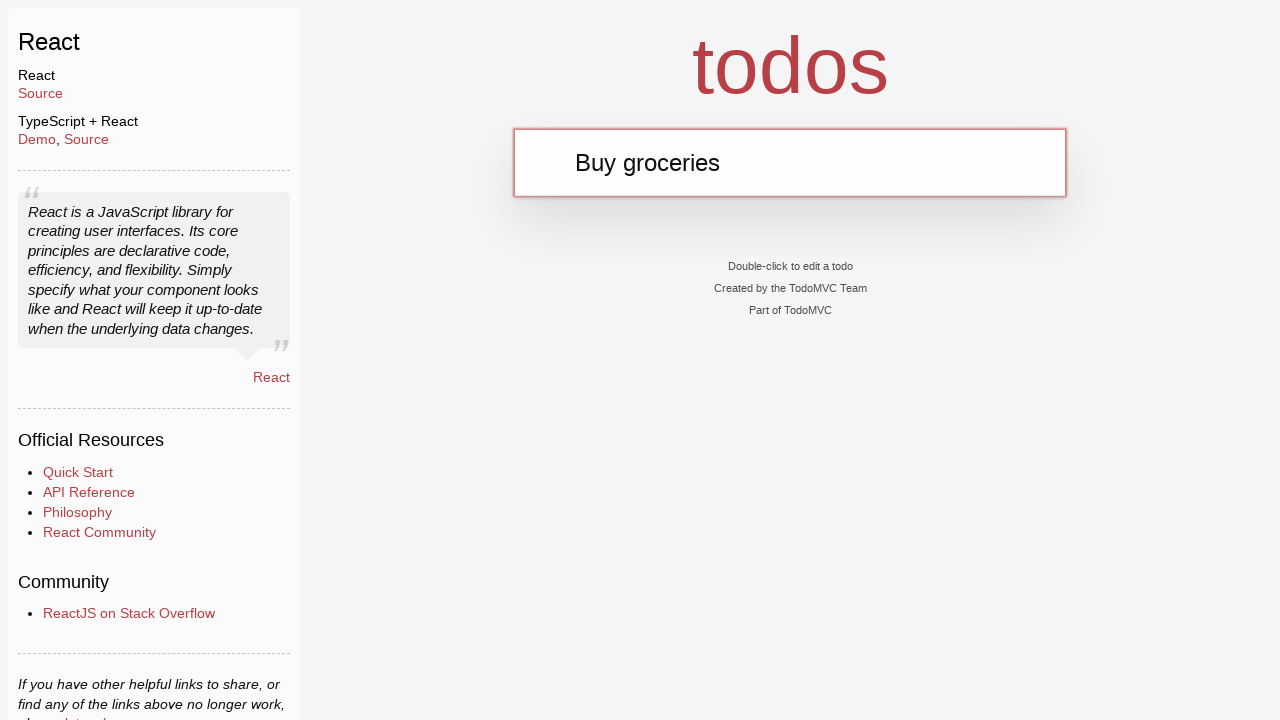

Pressed Enter to add todo 'Buy groceries' on .new-todo
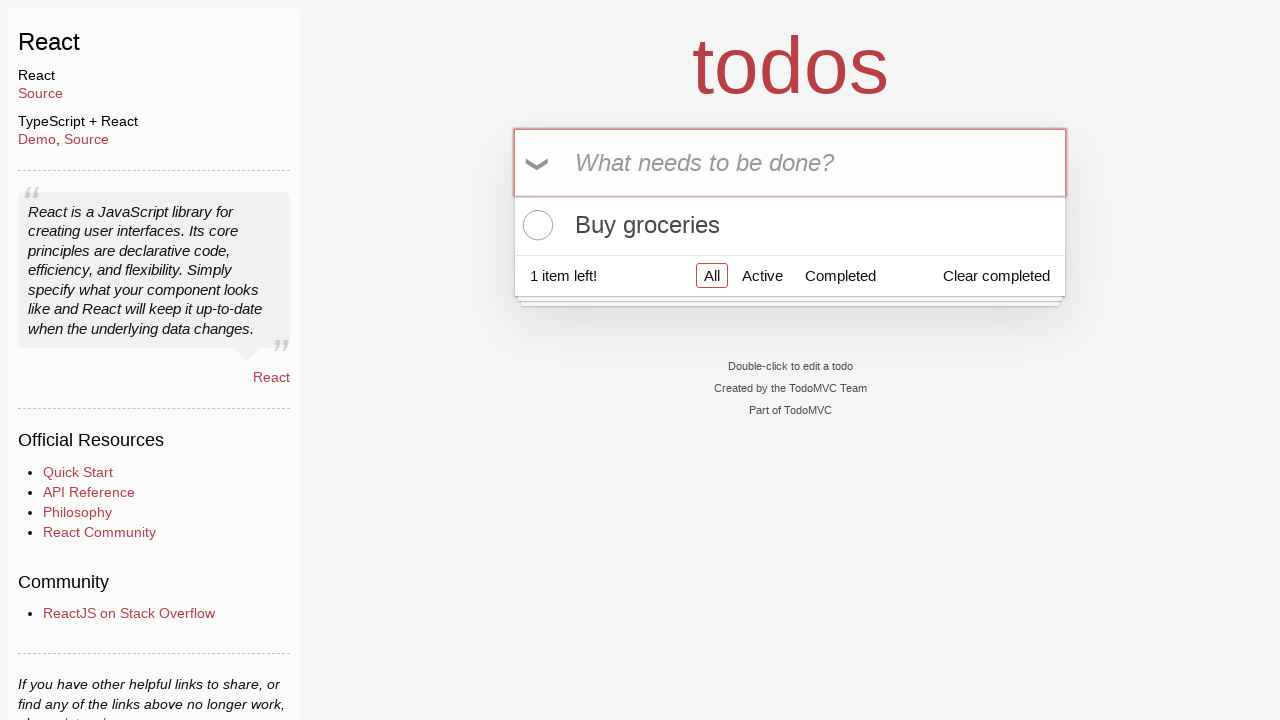

Filled new todo field with 'Walk the dog' on .new-todo
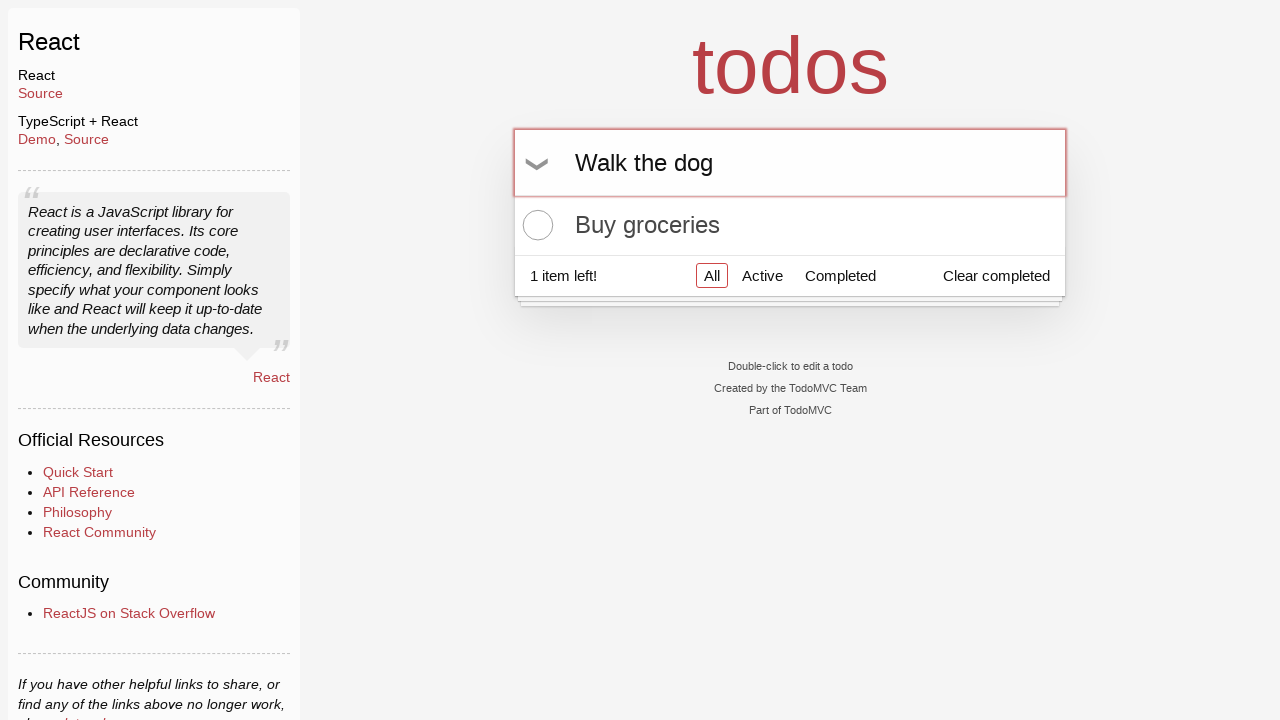

Pressed Enter to add todo 'Walk the dog' on .new-todo
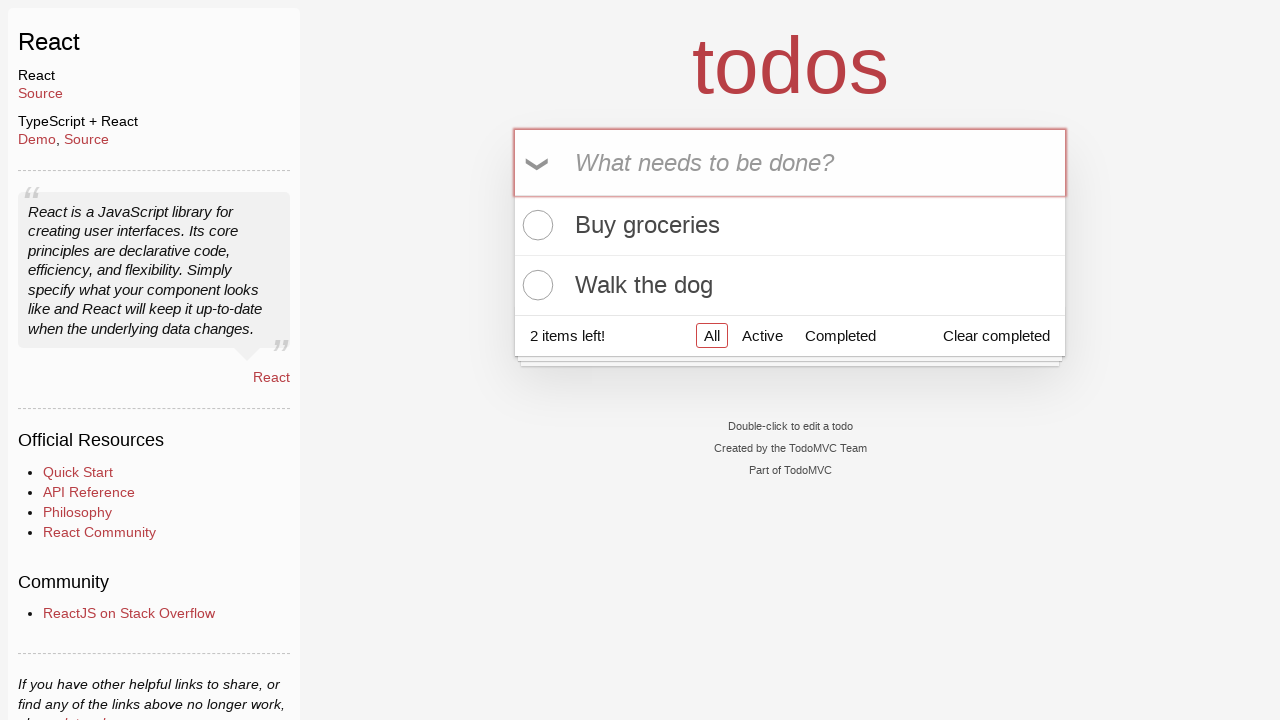

Filled new todo field with 'Finish report' on .new-todo
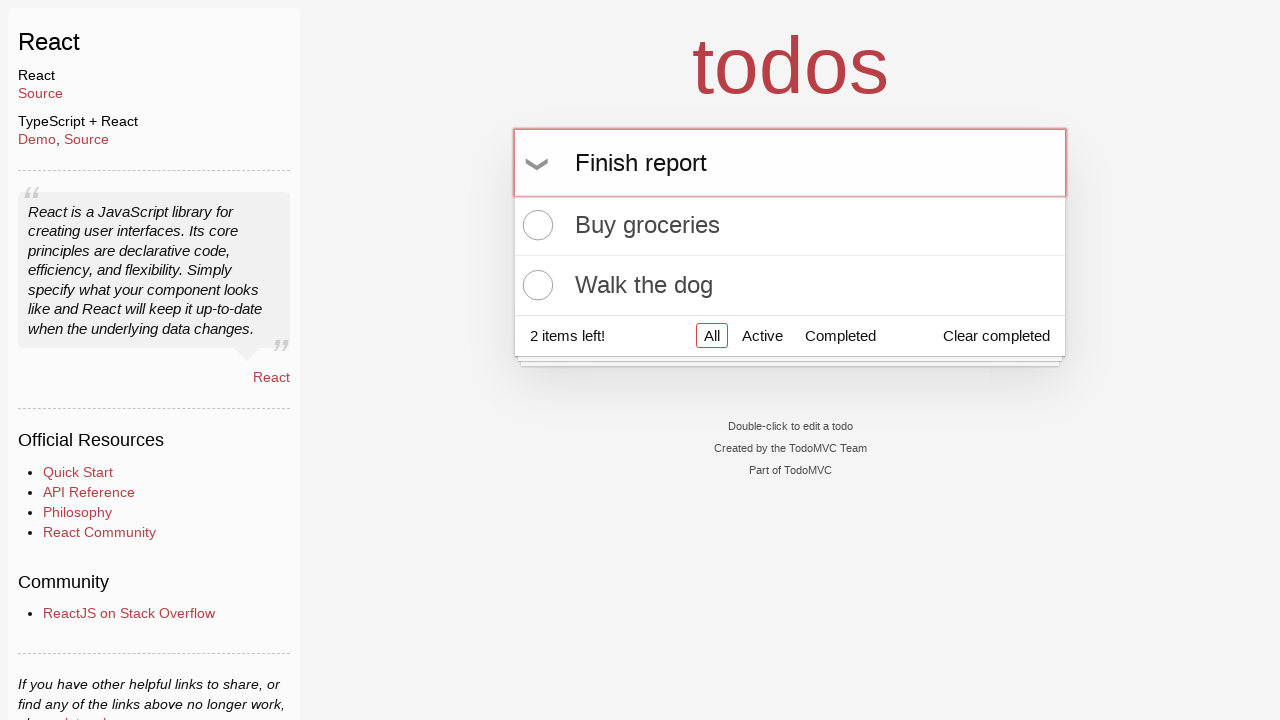

Pressed Enter to add todo 'Finish report' on .new-todo
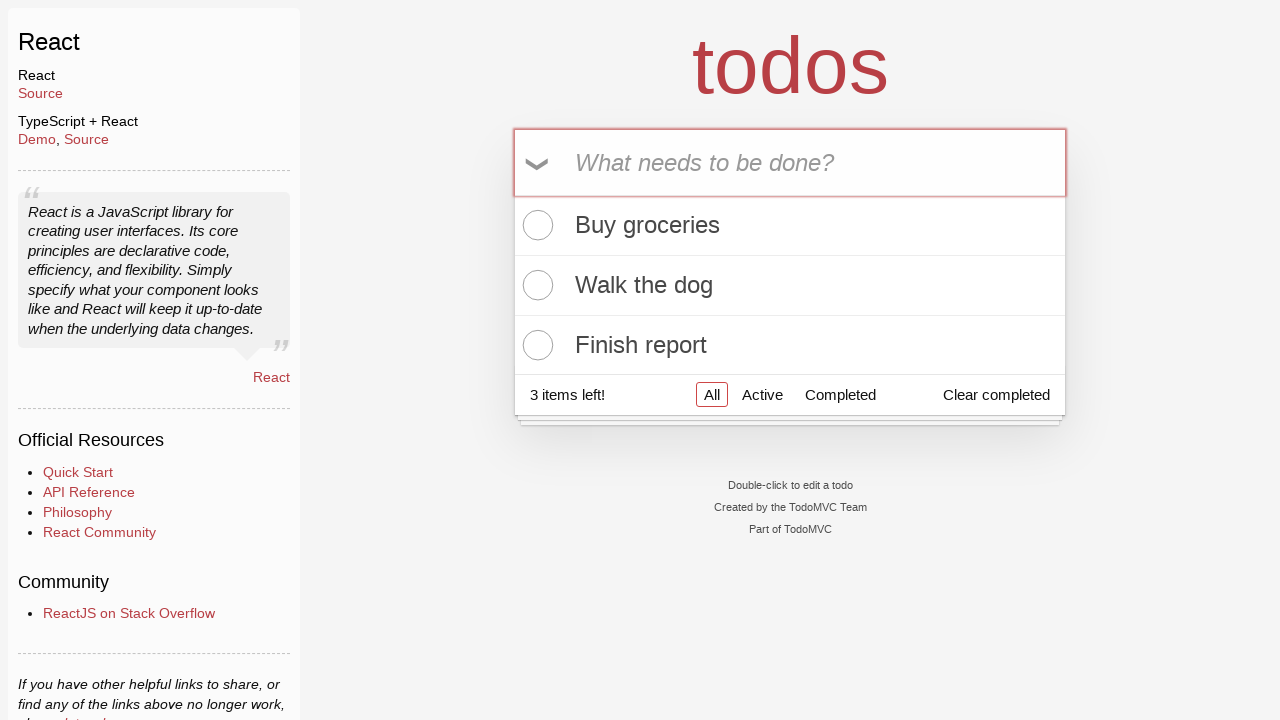

Located todo item 'Walk the dog'
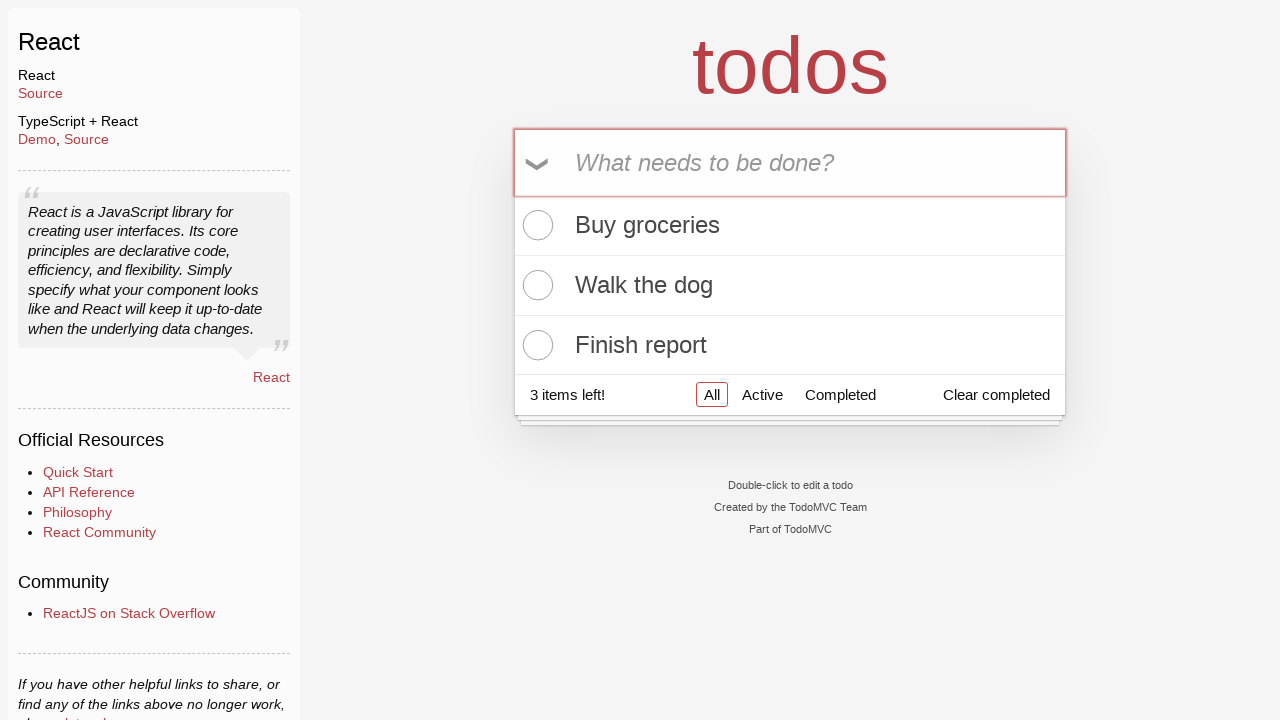

Clicked toggle to mark 'Walk the dog' as completed at (535, 285) on .todo-list li >> internal:has-text="Walk the dog"i >> .toggle
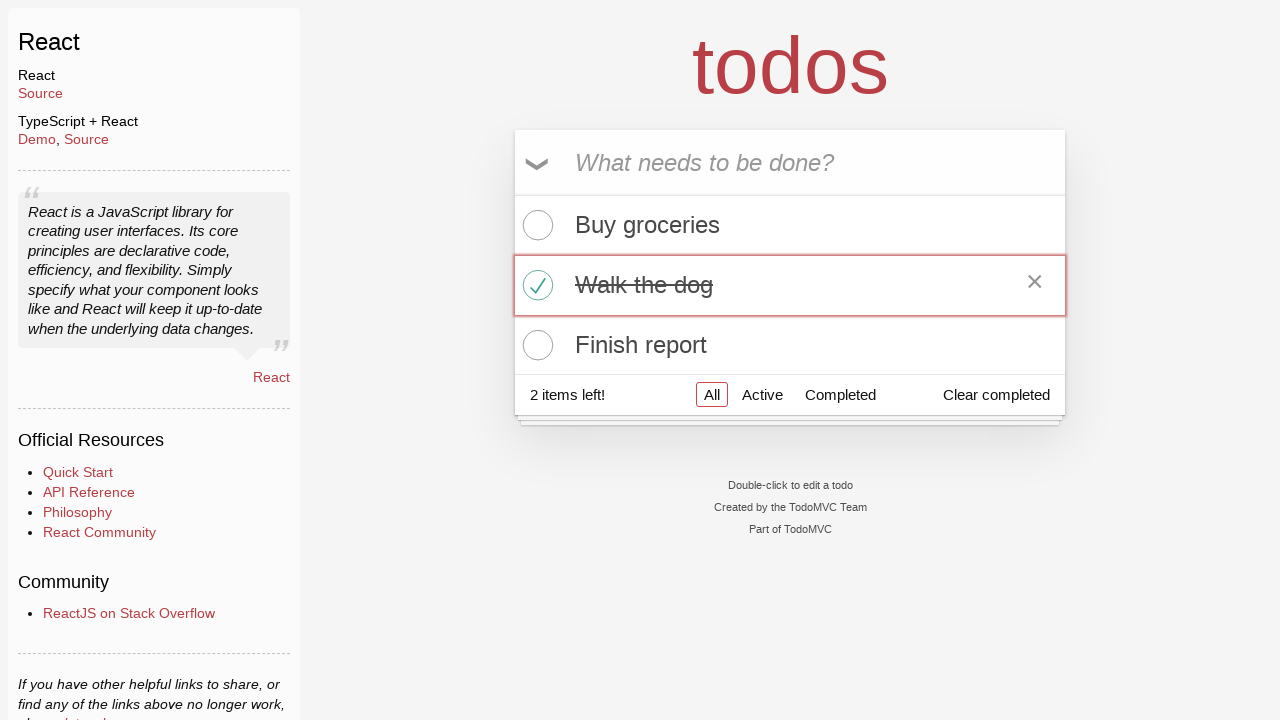

Verified 'Walk the dog' has completed class
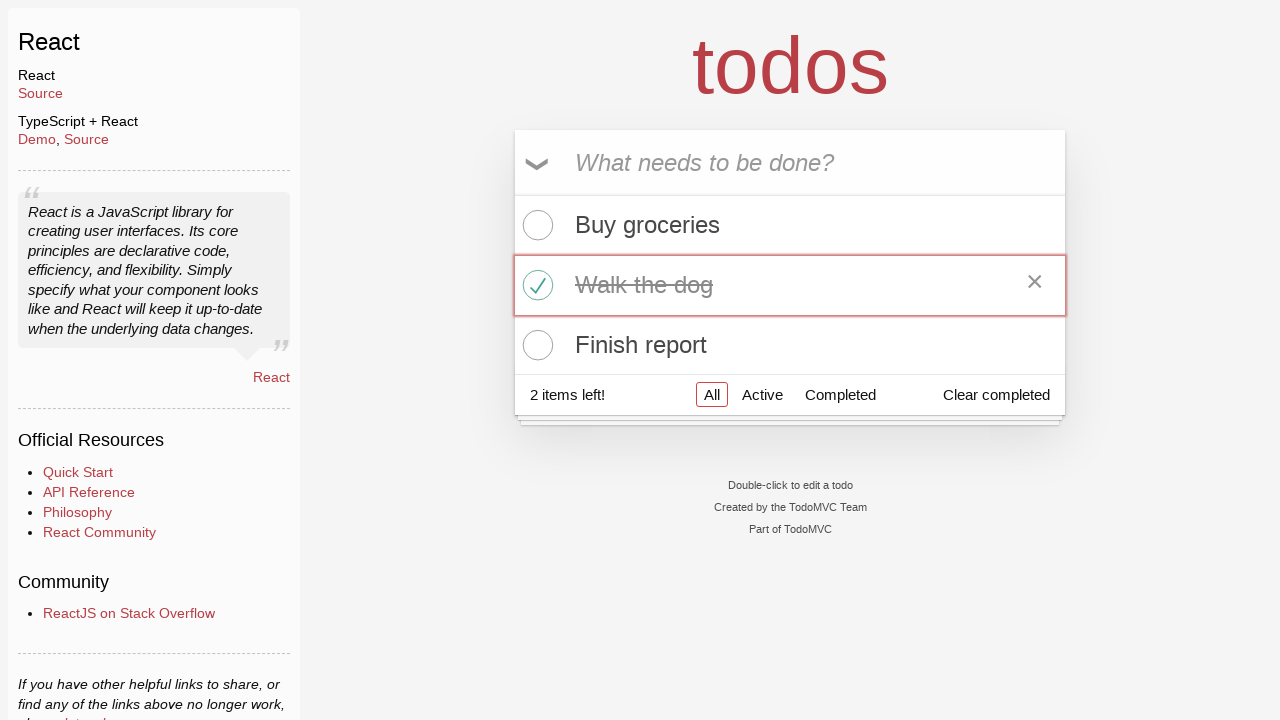

Clicked toggle to unmark 'Walk the dog' as completed at (535, 285) on .todo-list li >> internal:has-text="Walk the dog"i >> .toggle
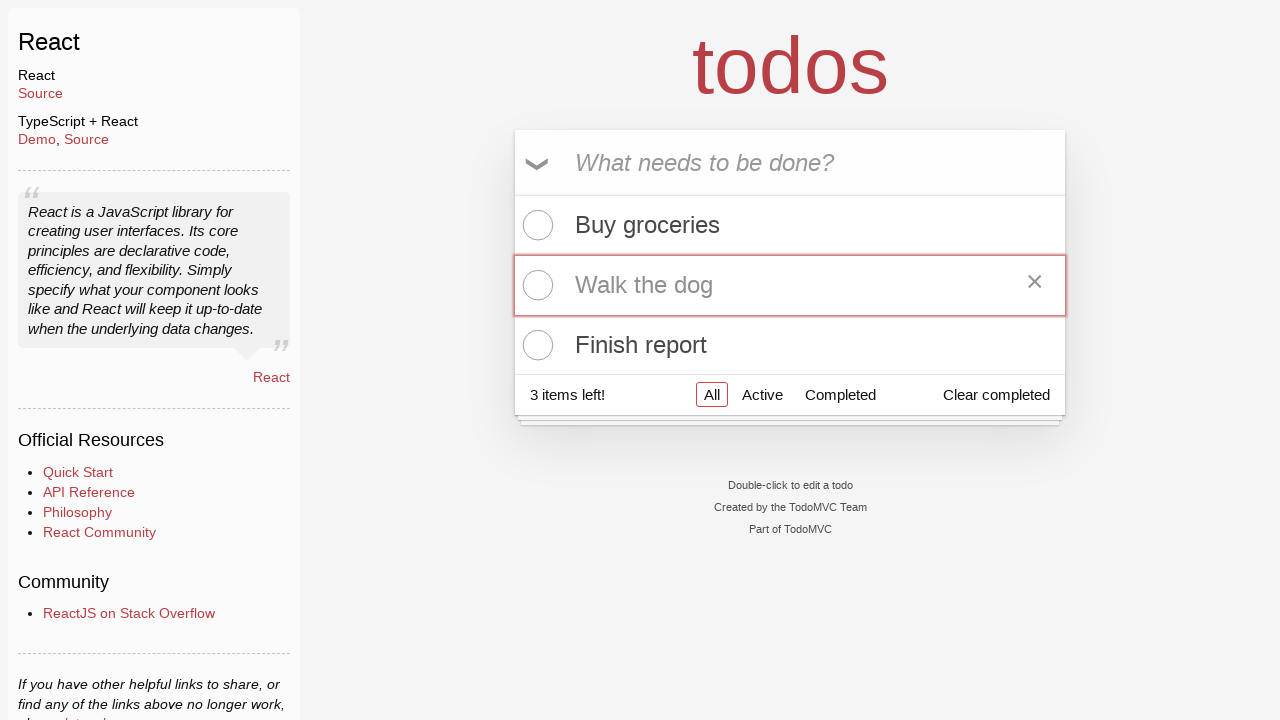

Verified 'Walk the dog' no longer has completed class
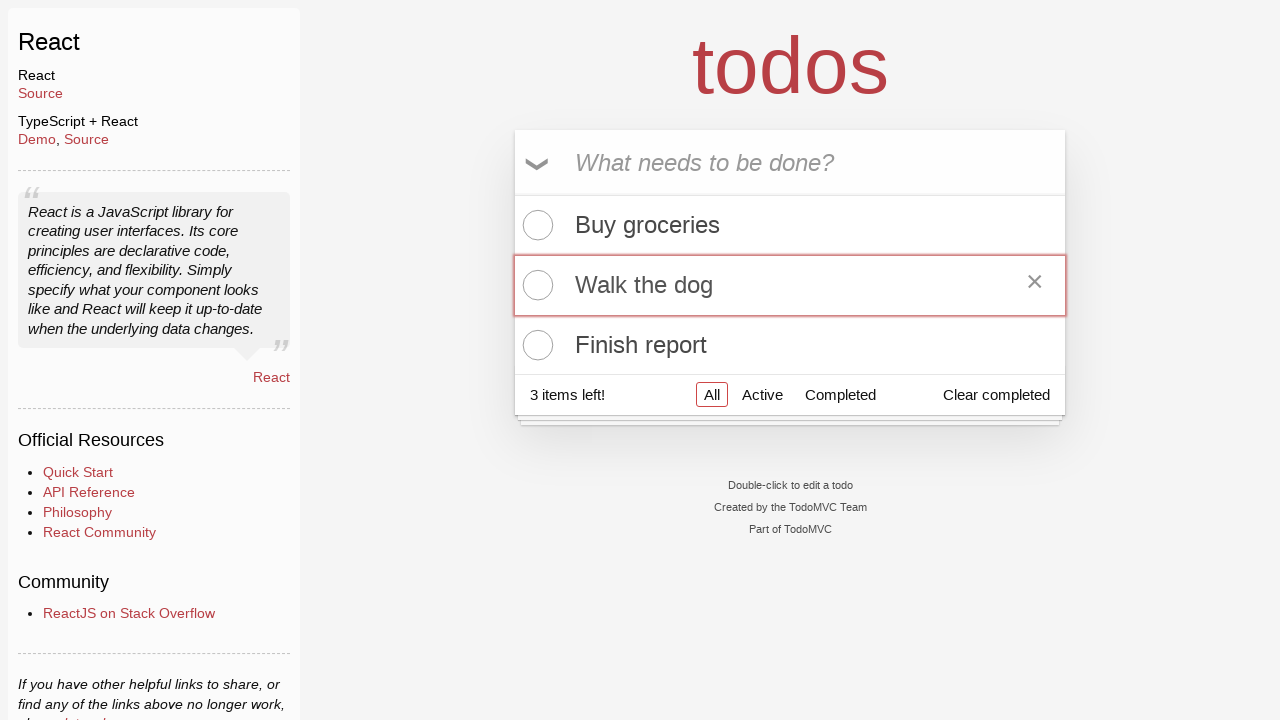

Verified todo counter is displayed
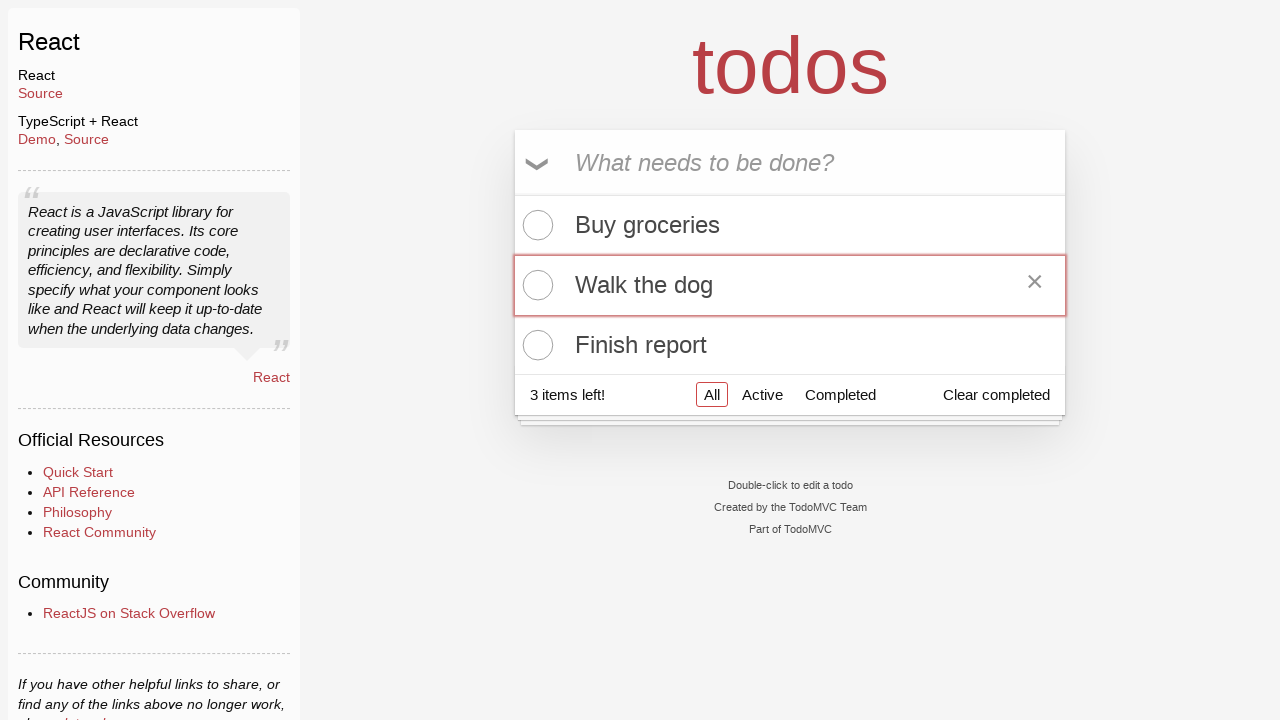

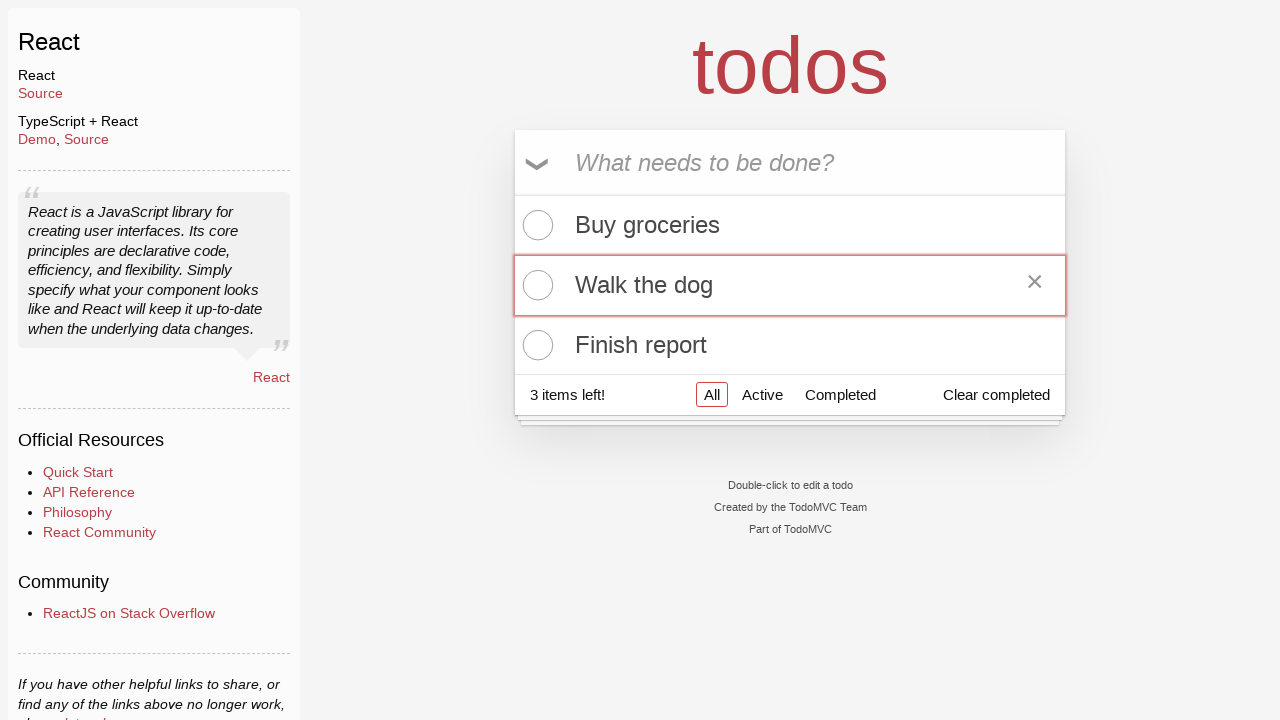